Clicks the middle button in the button group

Starting URL: https://formy-project.herokuapp.com/buttons

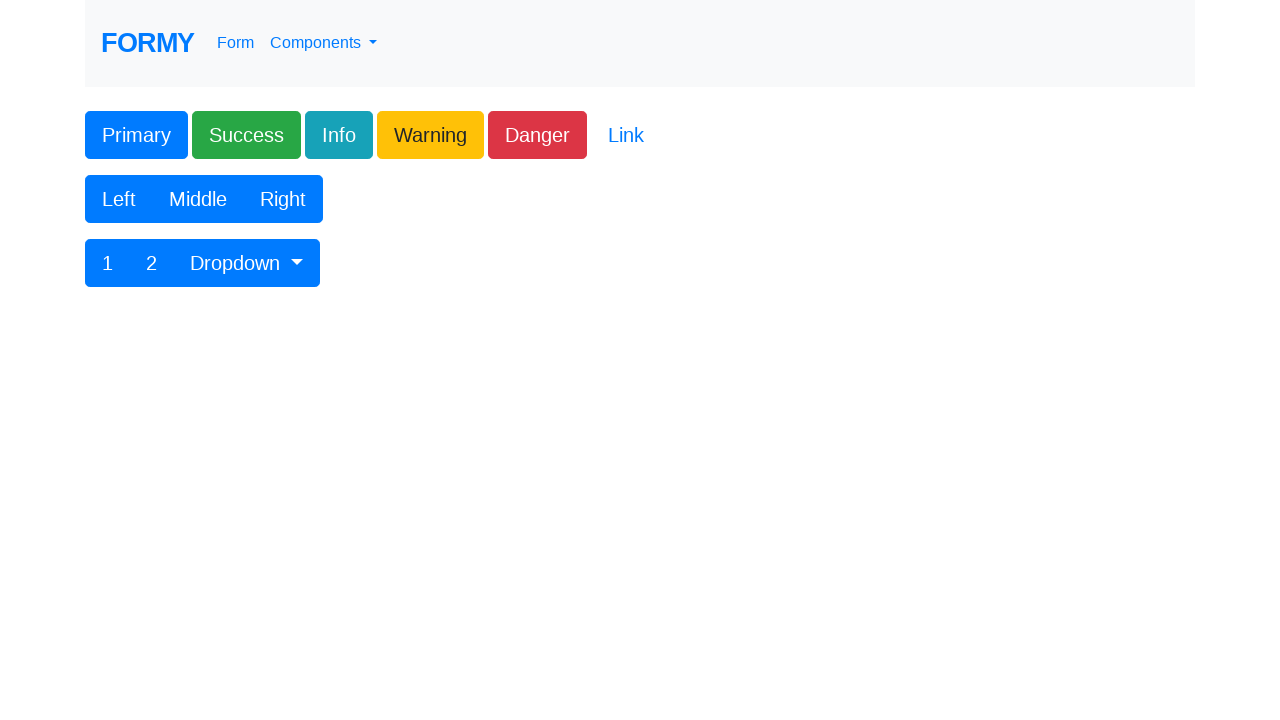

Navigated to Formy buttons page
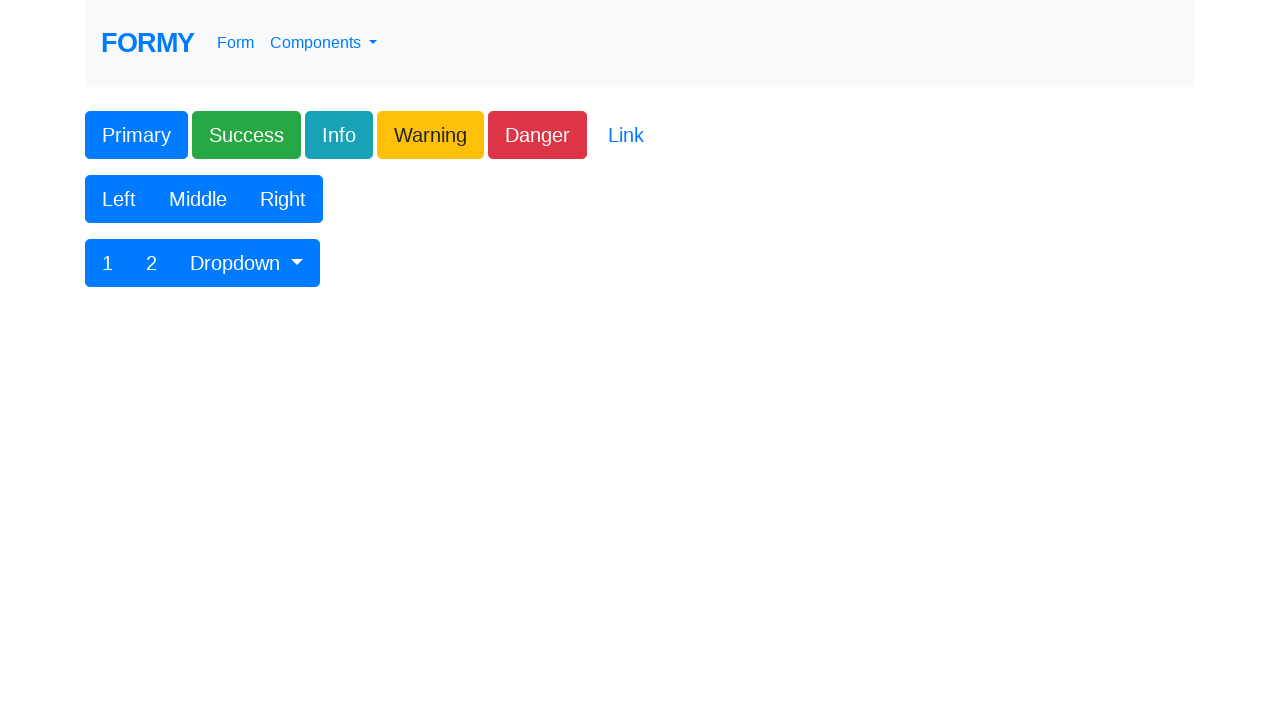

Clicked the middle button in the button group at (198, 199) on xpath=//div//button[contains(text(), 'Middle')]
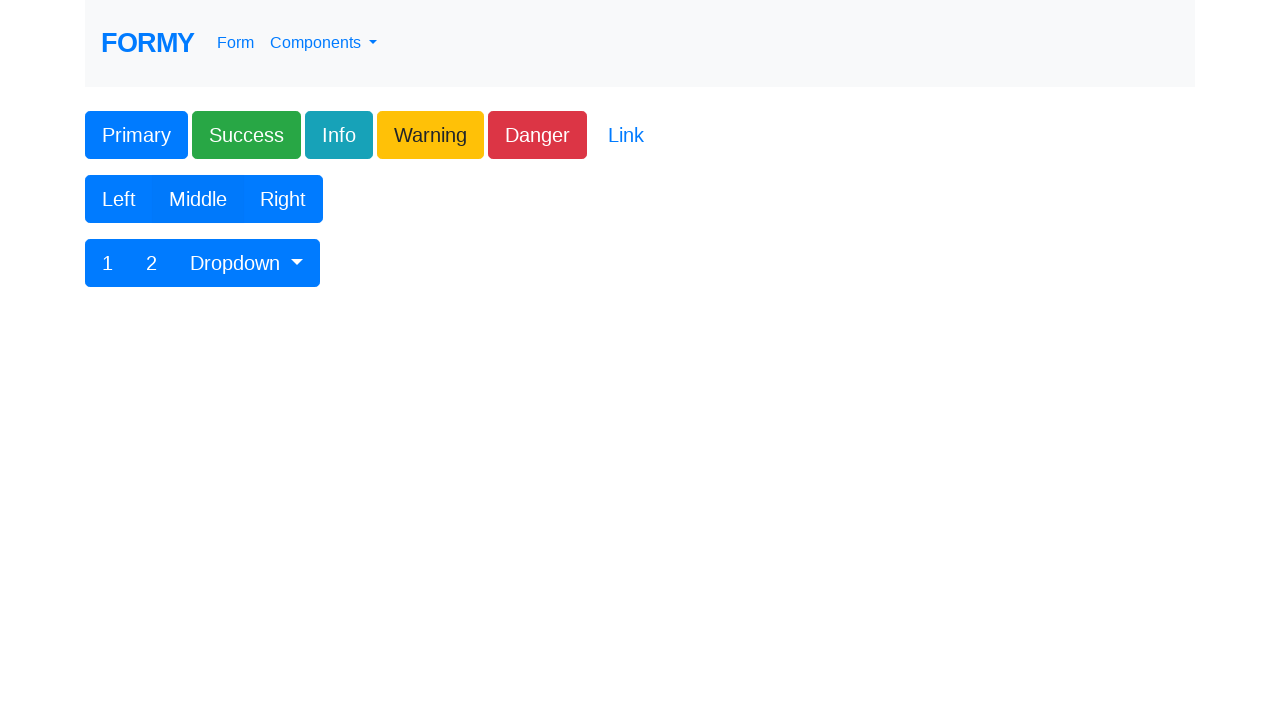

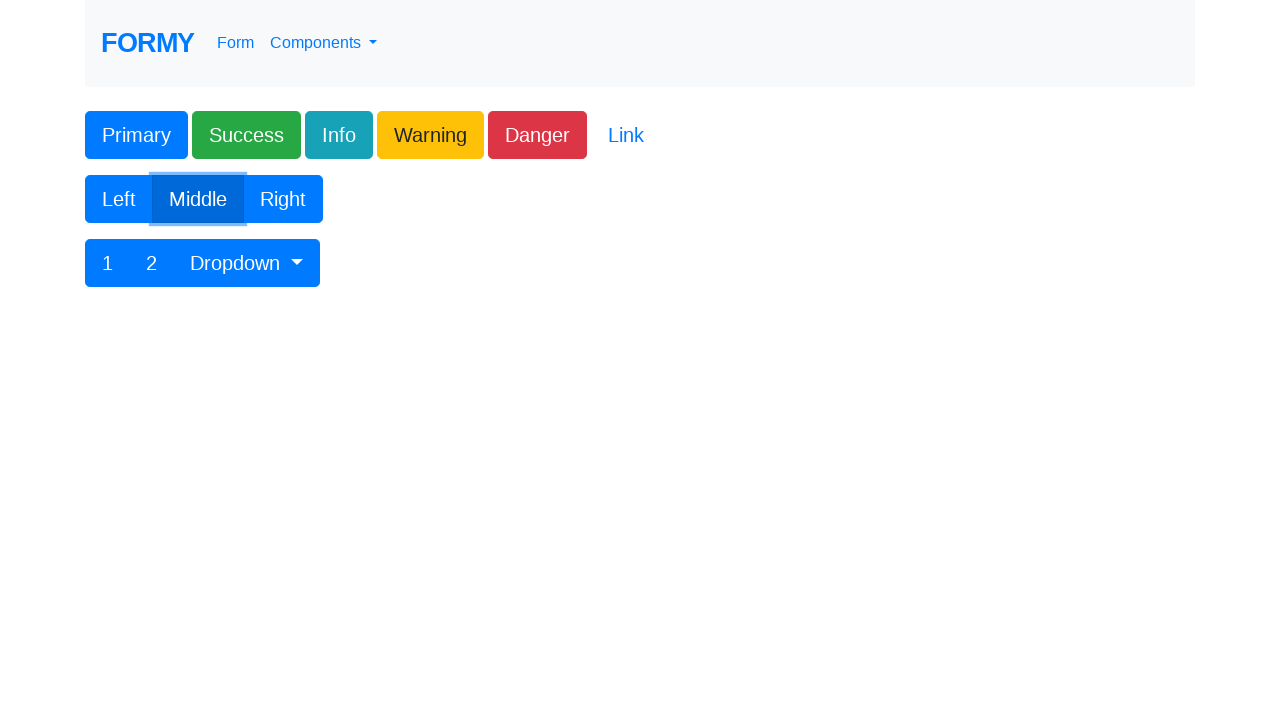